Tests checkbox interaction on a registration form by checking if a checkbox is selected and toggling it based on user input

Starting URL: http://demo.automationtesting.in/Register.html

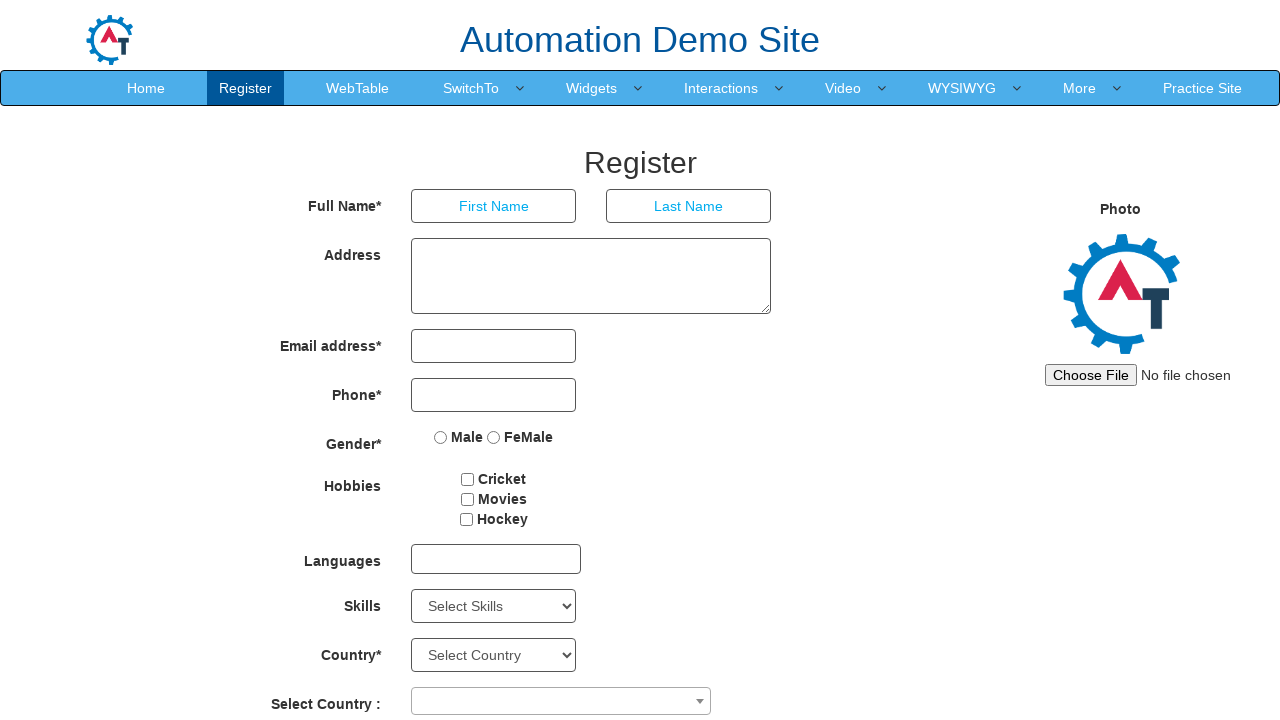

Located the Movies checkbox element
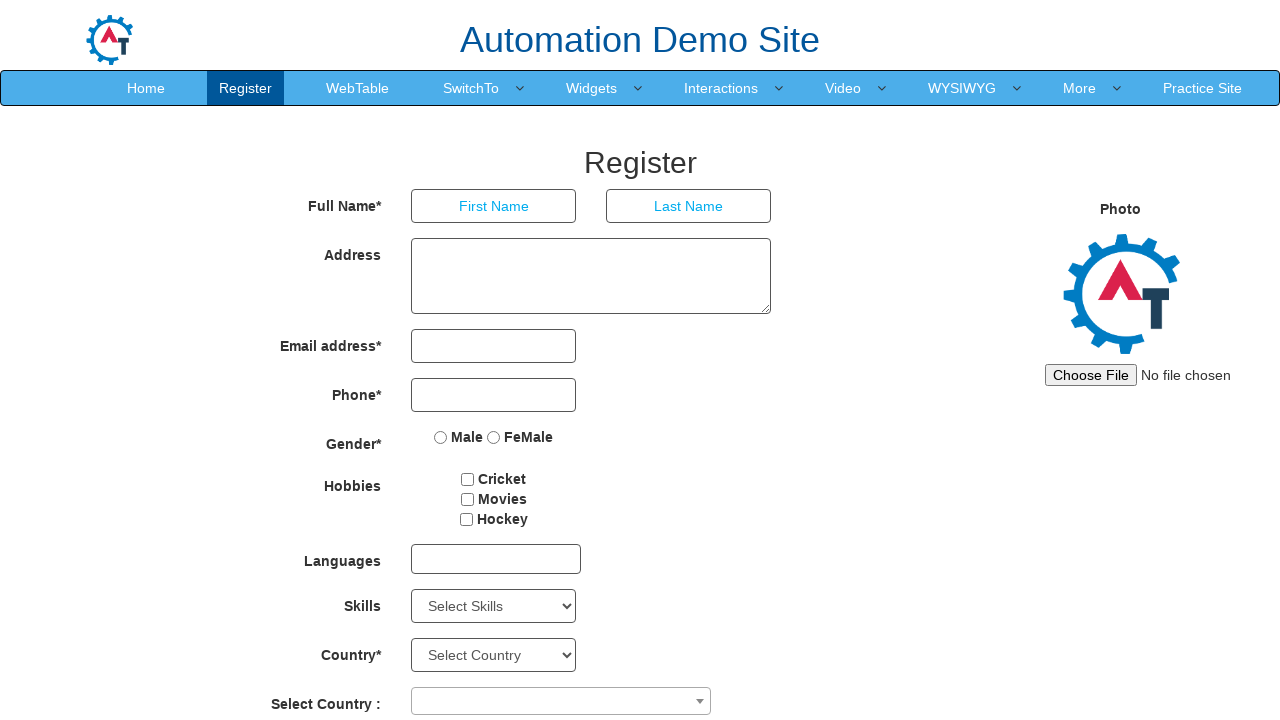

Checked if Movies checkbox is selected: False
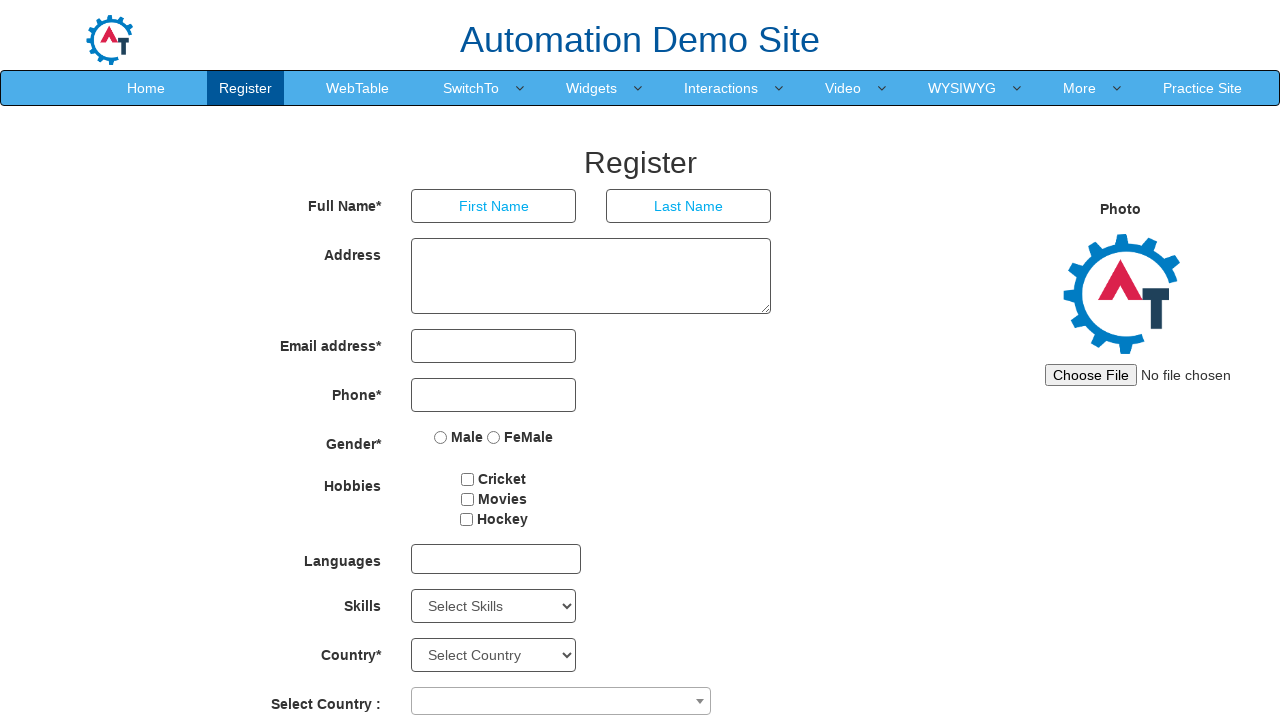

Clicked Movies checkbox to select it at (467, 499) on input[value='Movies']
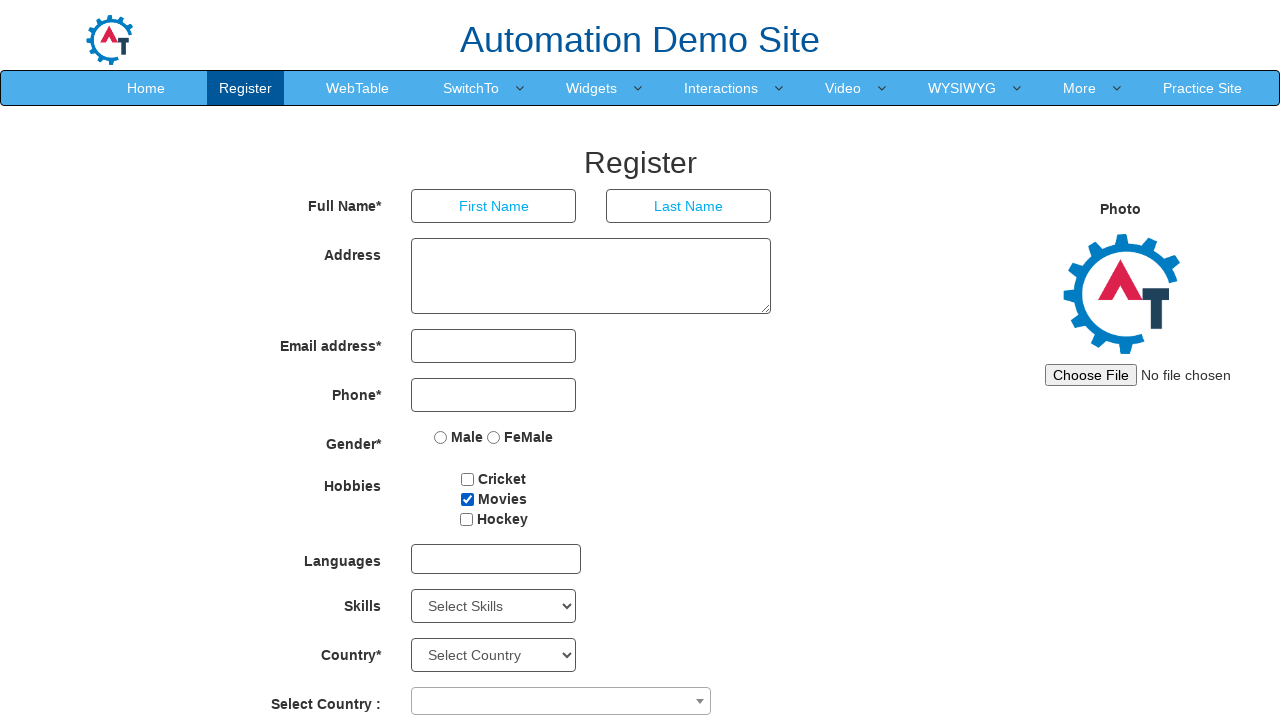

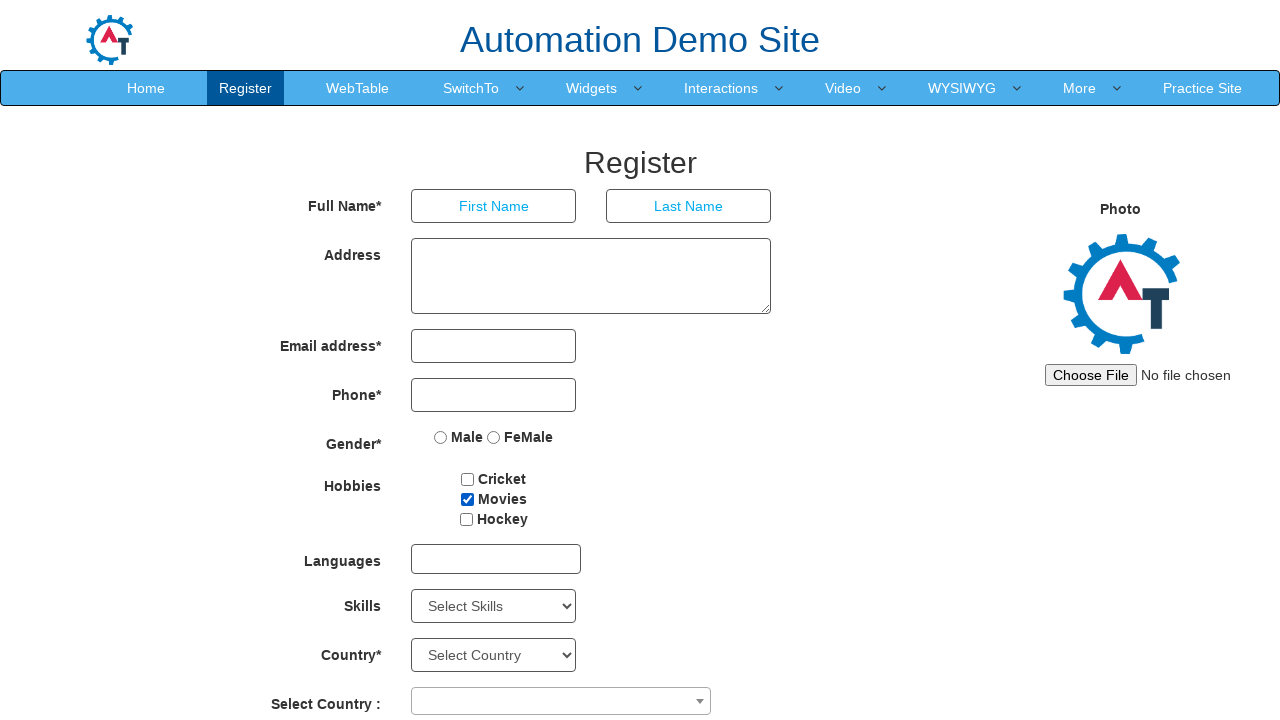